Tests a simple form by clicking the submit button on a task page

Starting URL: http://suninjuly.github.io/simple_form_find_task.html

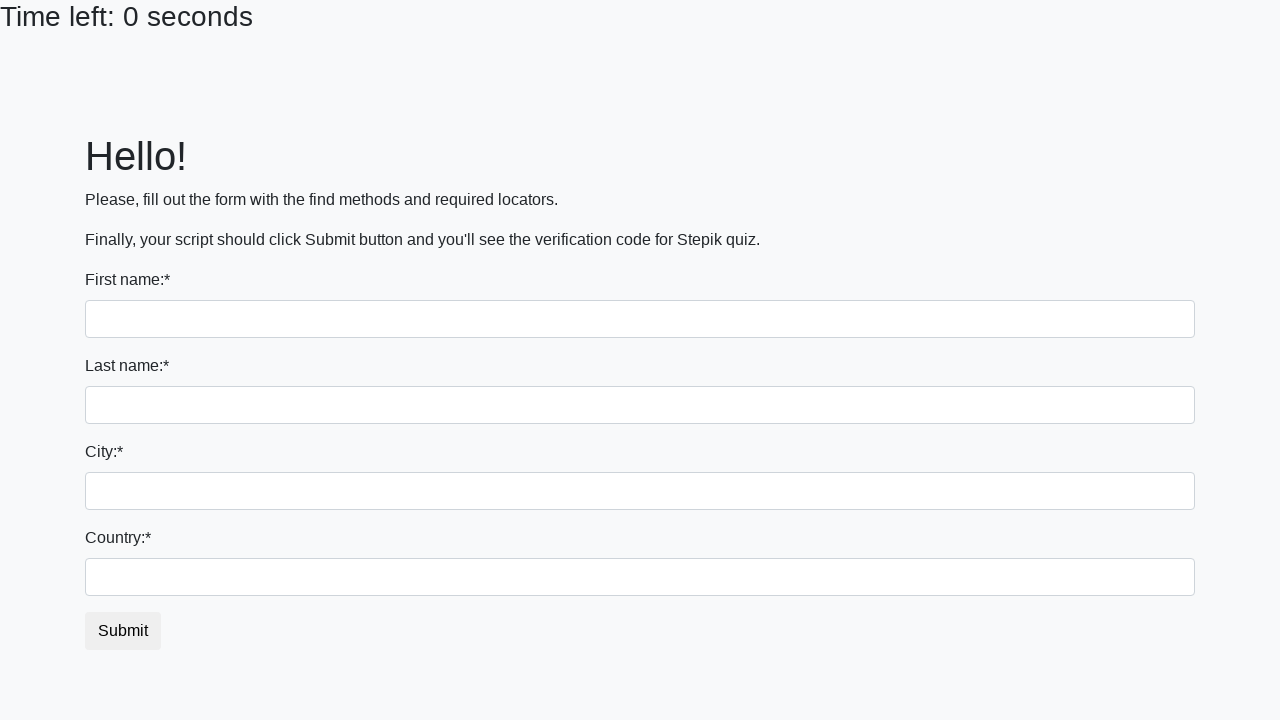

Clicked the submit button on the task form at (123, 631) on #submit_button
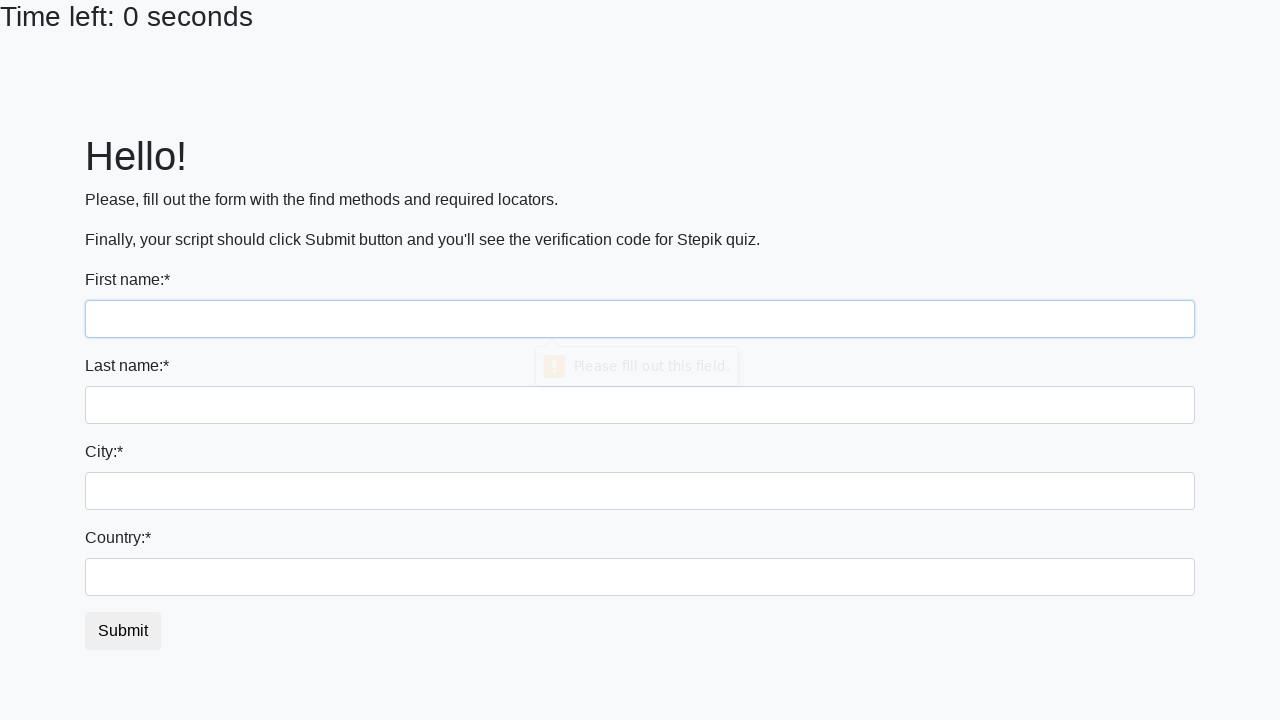

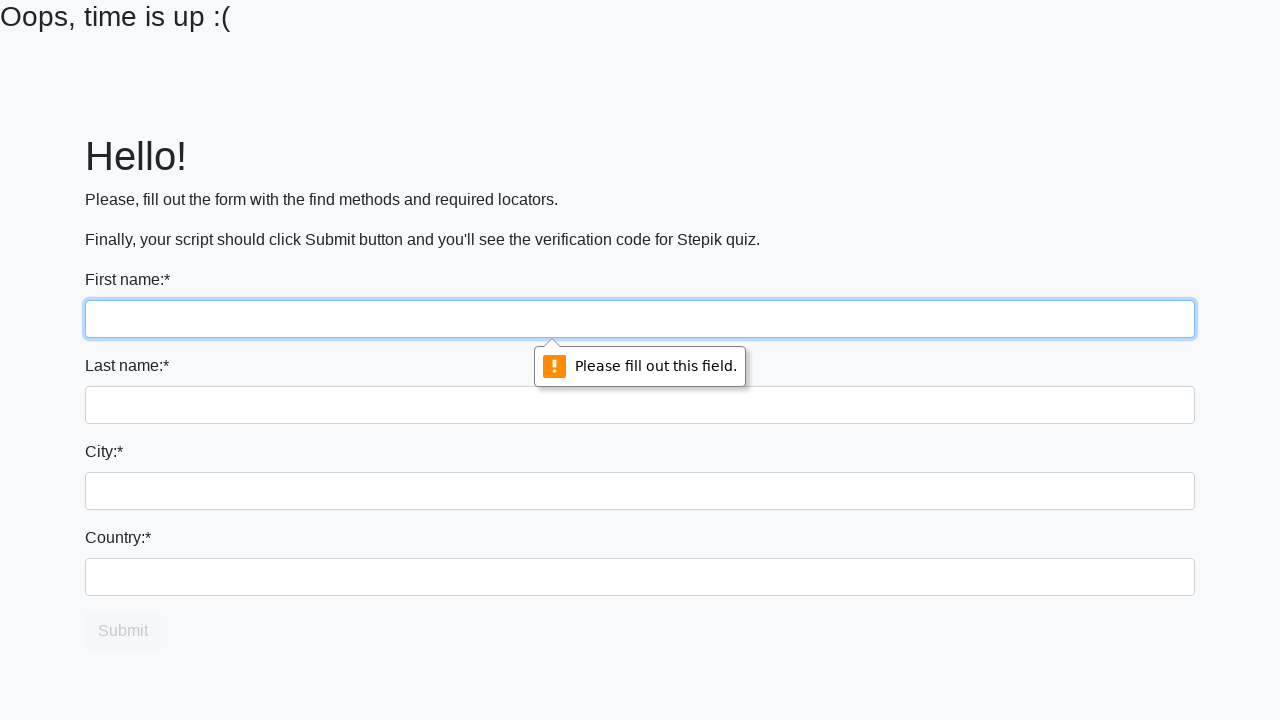